Tests checkbox functionality by verifying initial states, toggling checkboxes, and ensuring both checkboxes end up in a checked state

Starting URL: https://the-internet.herokuapp.com/checkboxes

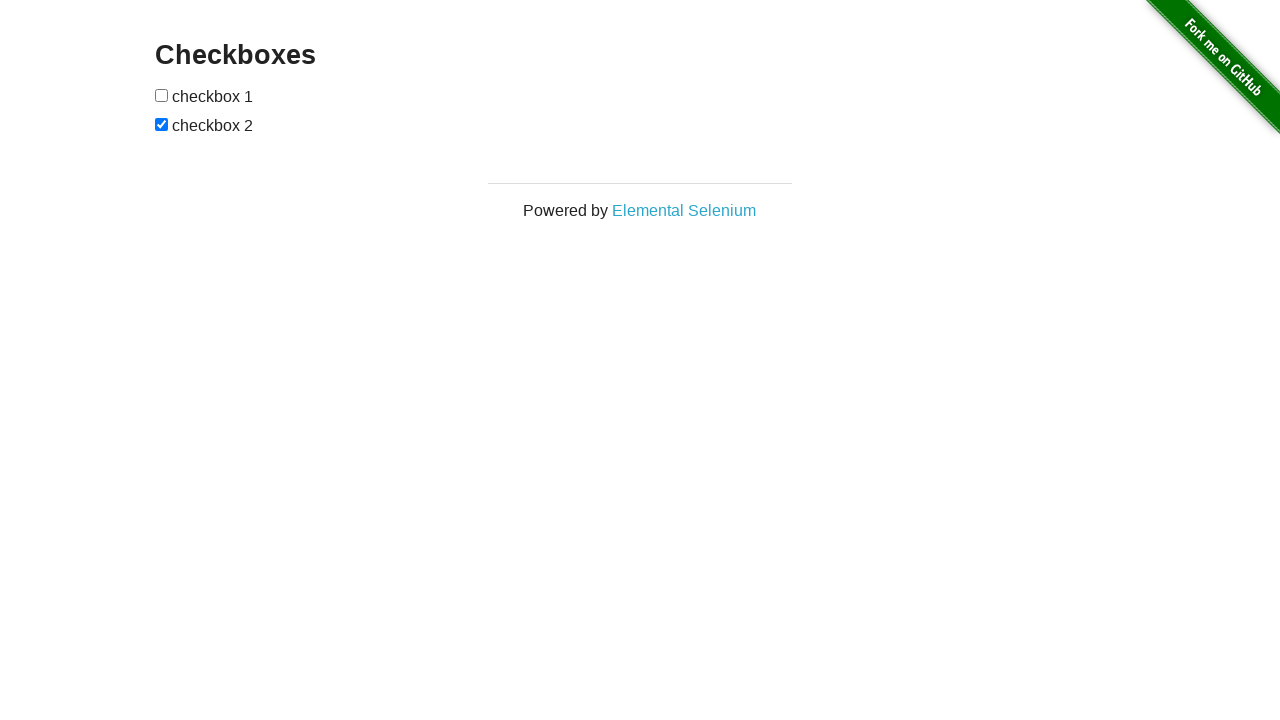

Waited for checkboxes to be visible
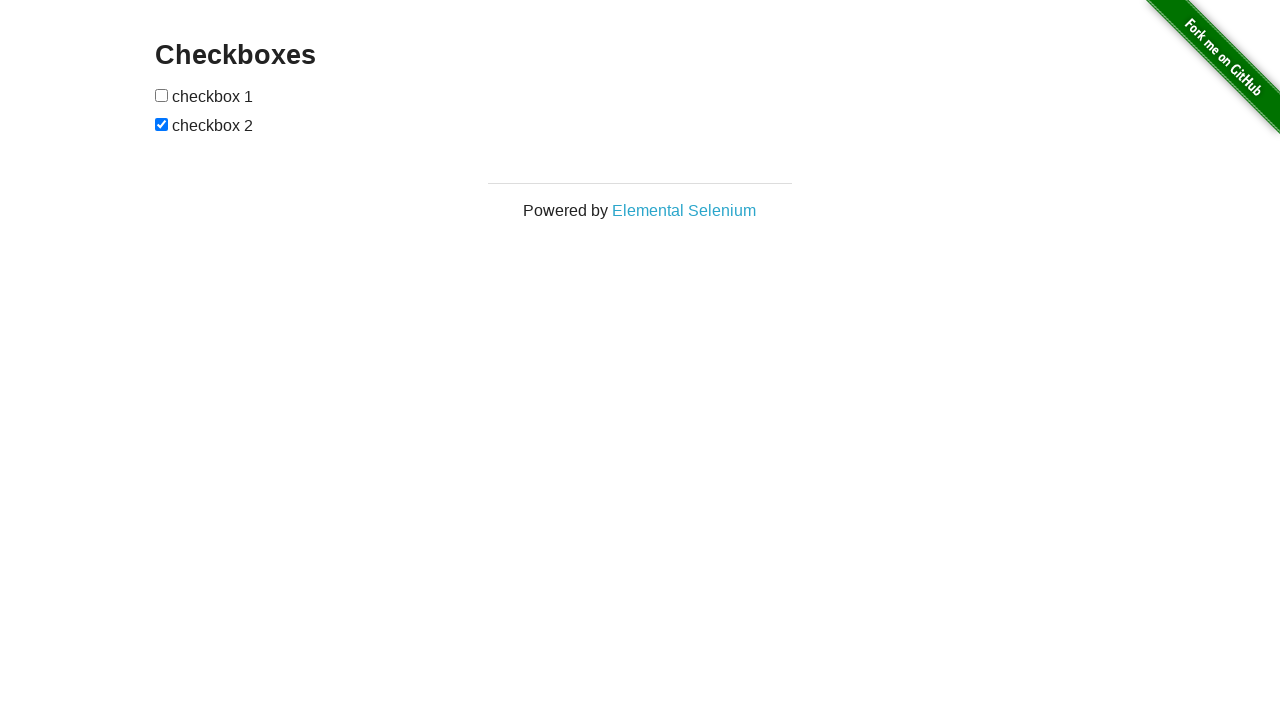

Located the first checkbox
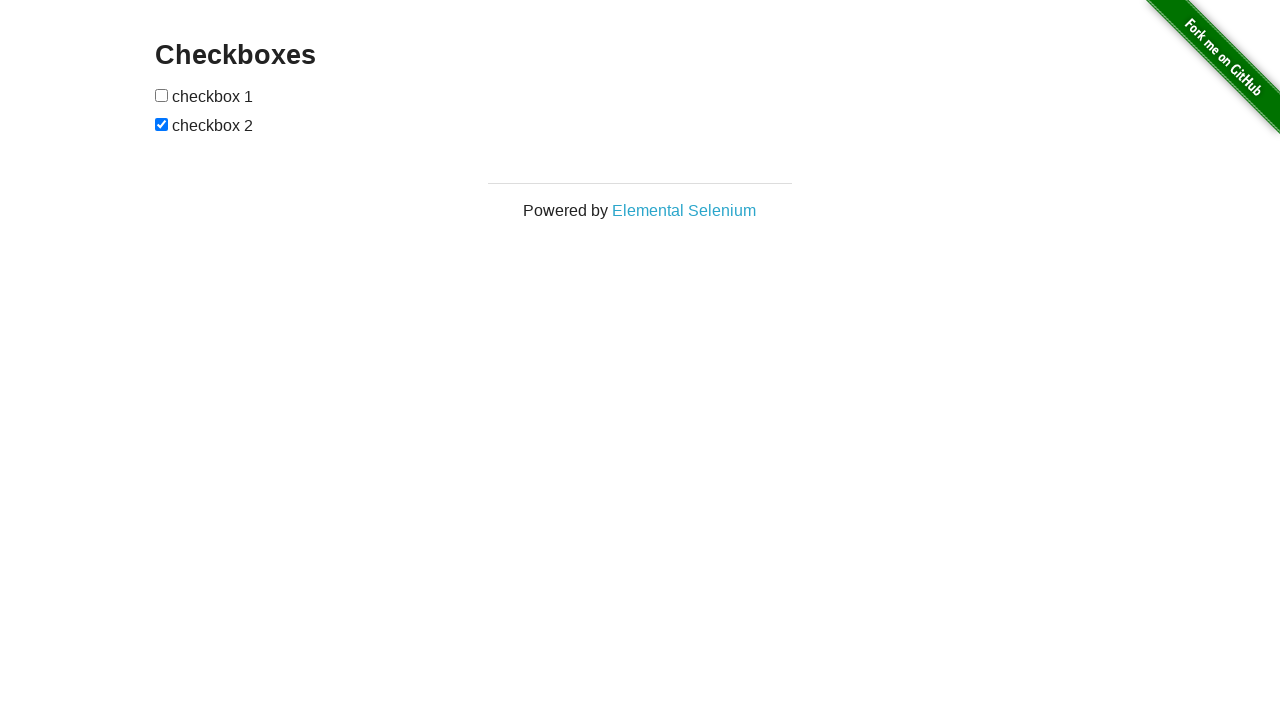

Located the second checkbox
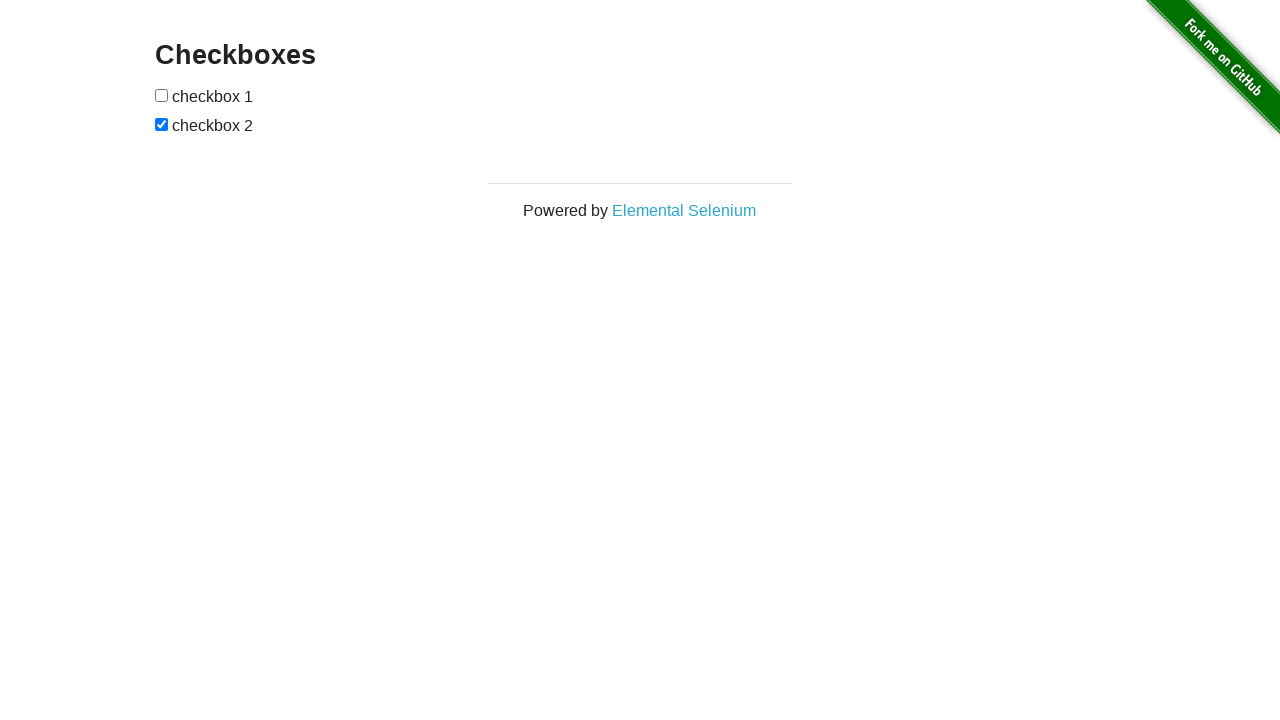

Clicked checkbox 1 to toggle its state at (162, 95) on (//input[@type='checkbox'])[1]
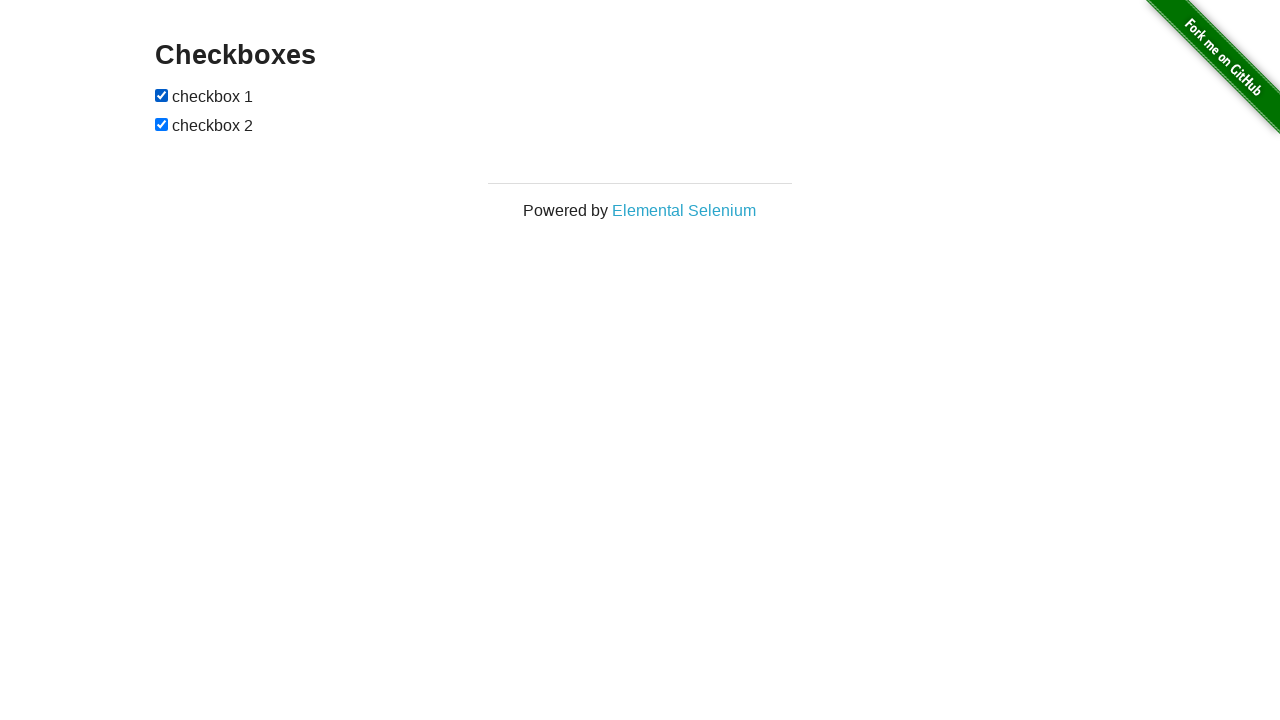

Clicked checkbox 2 to toggle its state at (162, 124) on (//input[@type='checkbox'])[2]
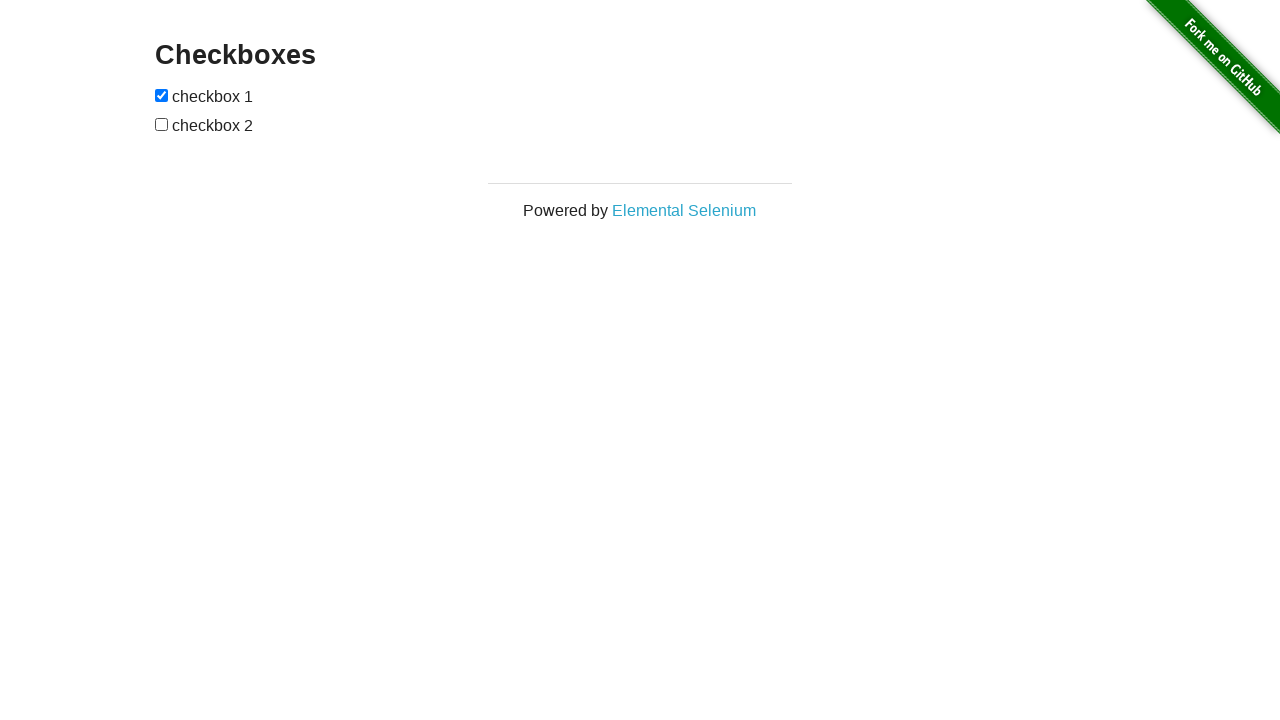

Checkbox 2 was unchecked, clicked it to check at (162, 124) on (//input[@type='checkbox'])[2]
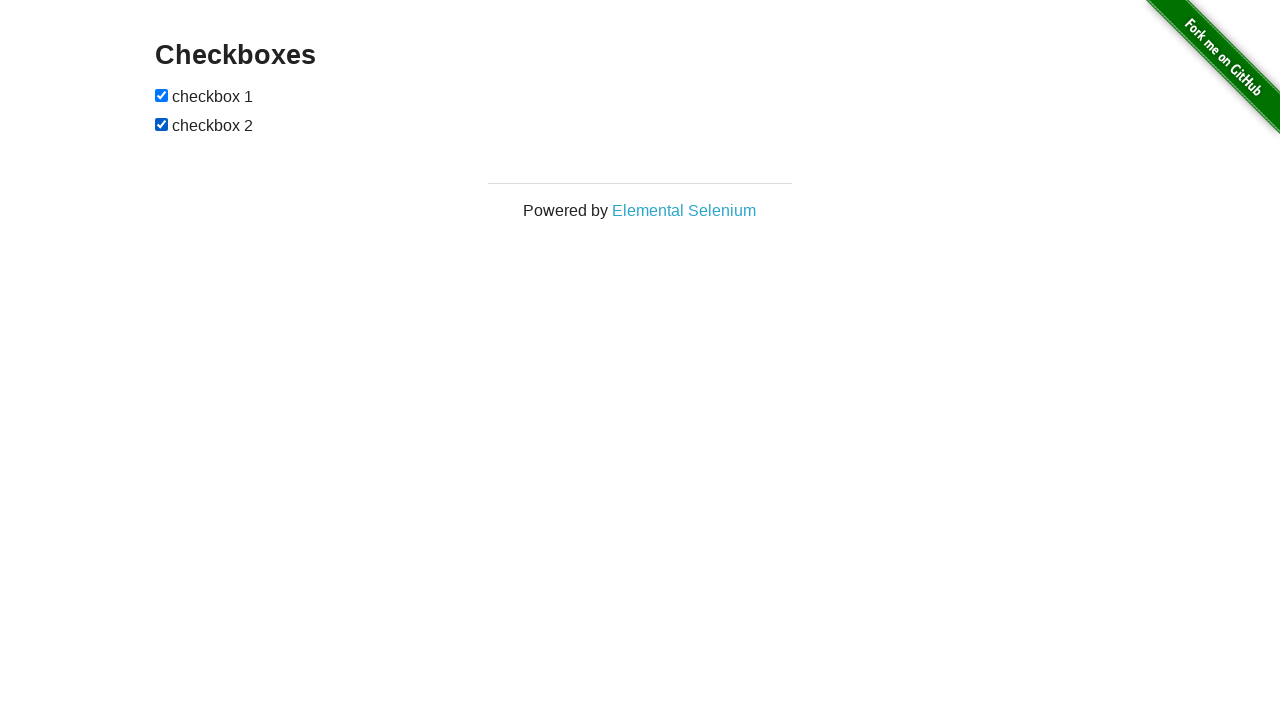

Verified checkbox 1 is checked
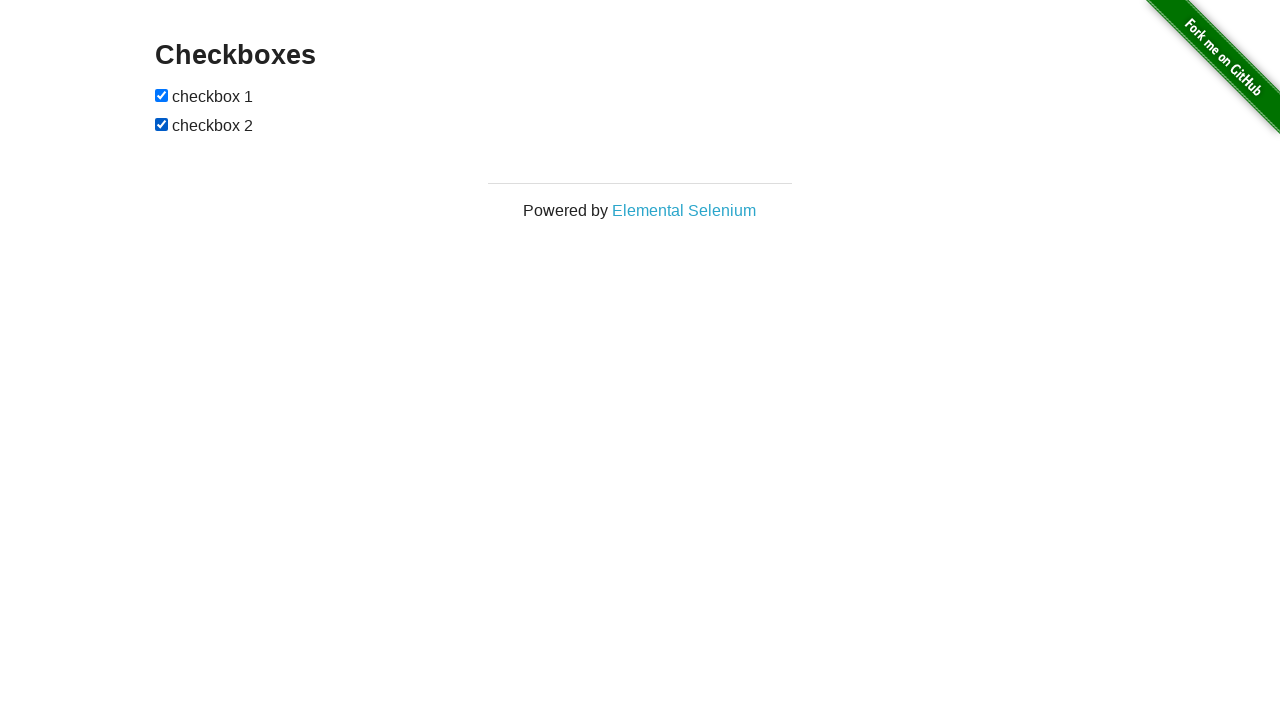

Verified checkbox 2 is checked
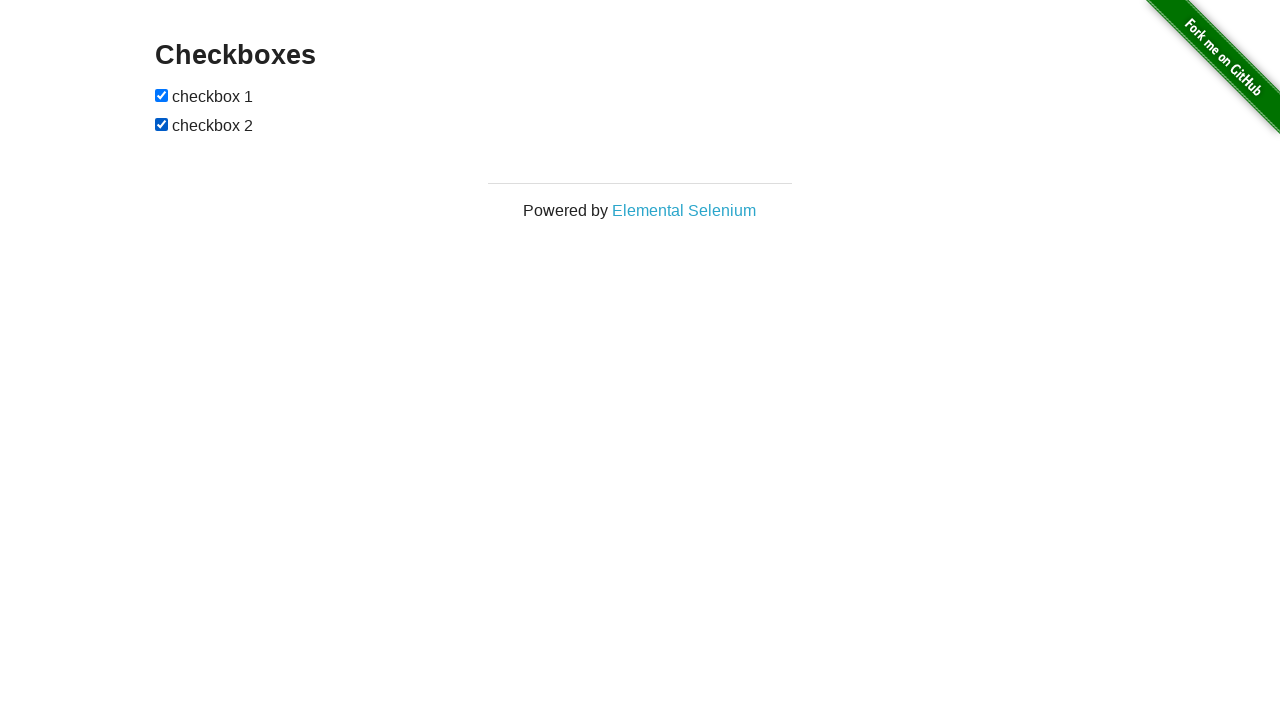

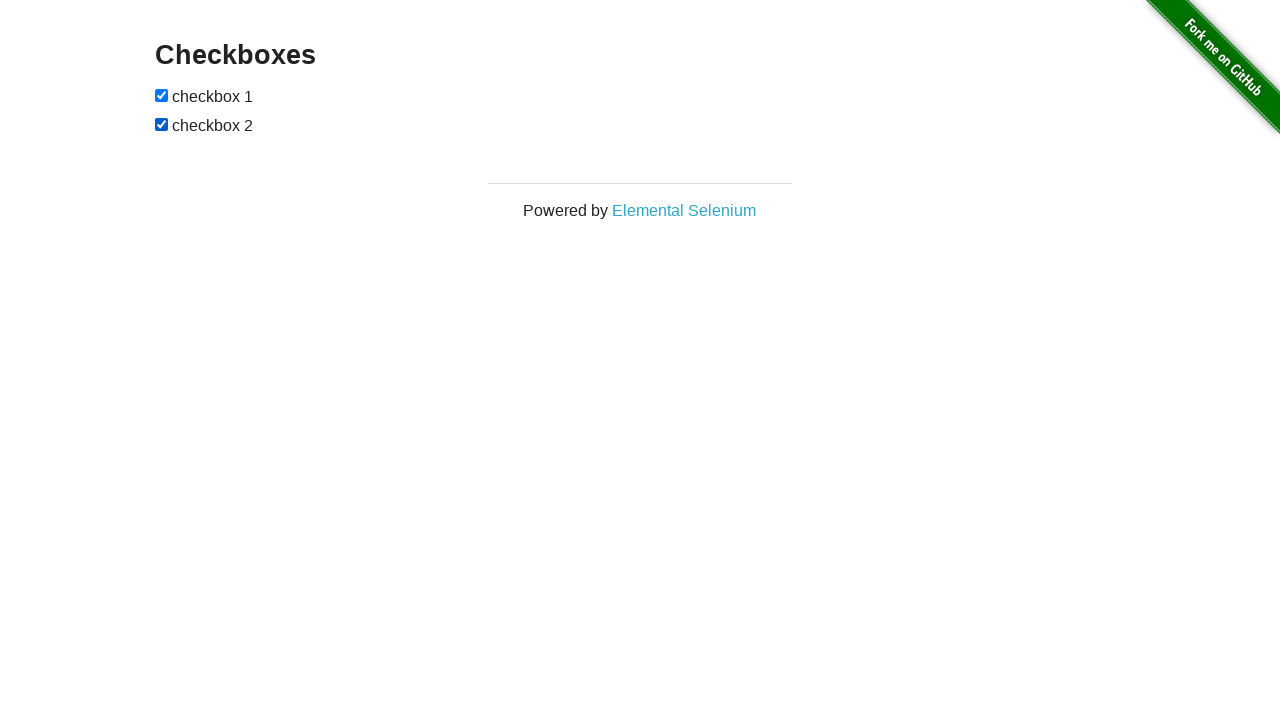